Tests editing a todo item by double-clicking, changing the text, and pressing Enter

Starting URL: https://demo.playwright.dev/todomvc

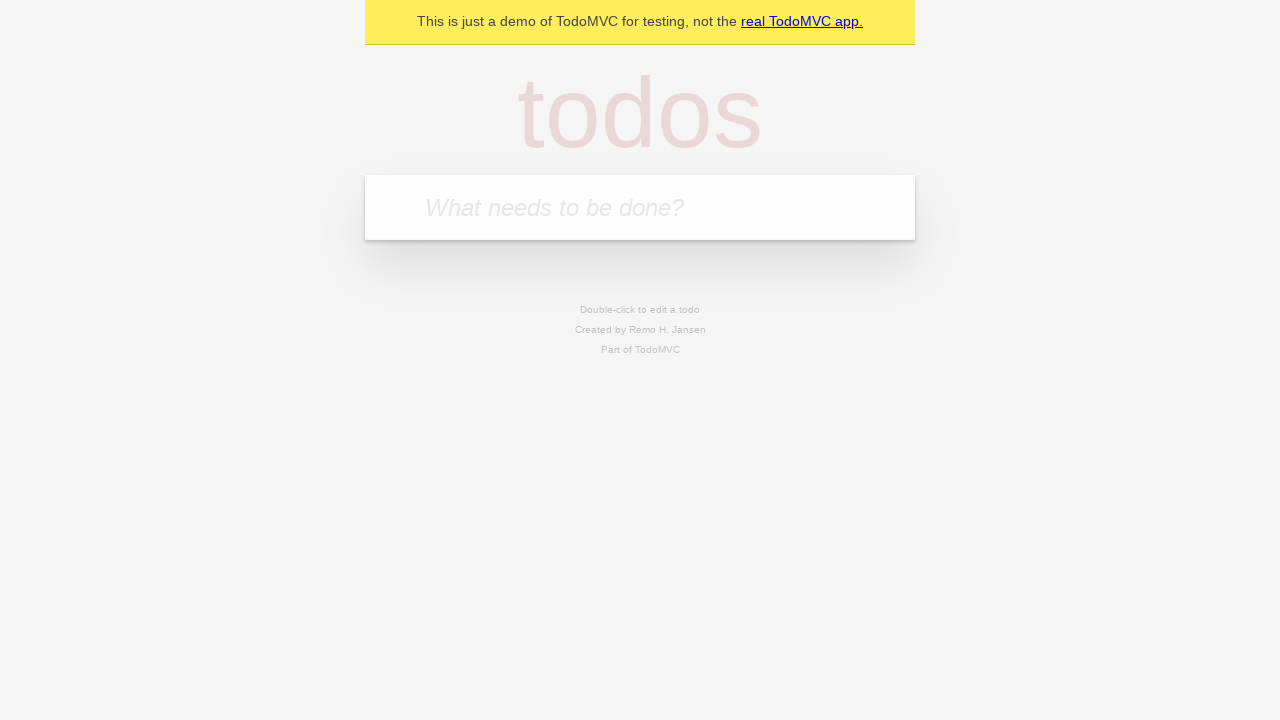

Filled new todo input with 'buy some cheese' on internal:attr=[placeholder="What needs to be done?"i]
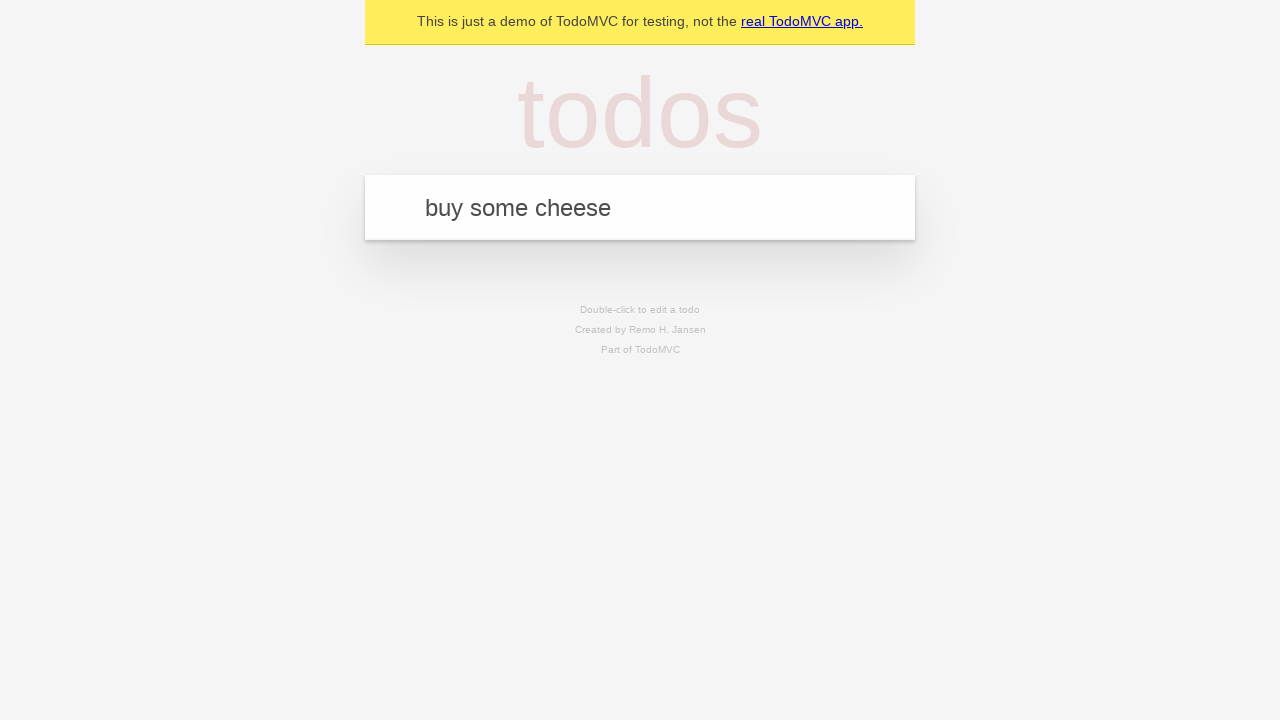

Pressed Enter to create todo 'buy some cheese' on internal:attr=[placeholder="What needs to be done?"i]
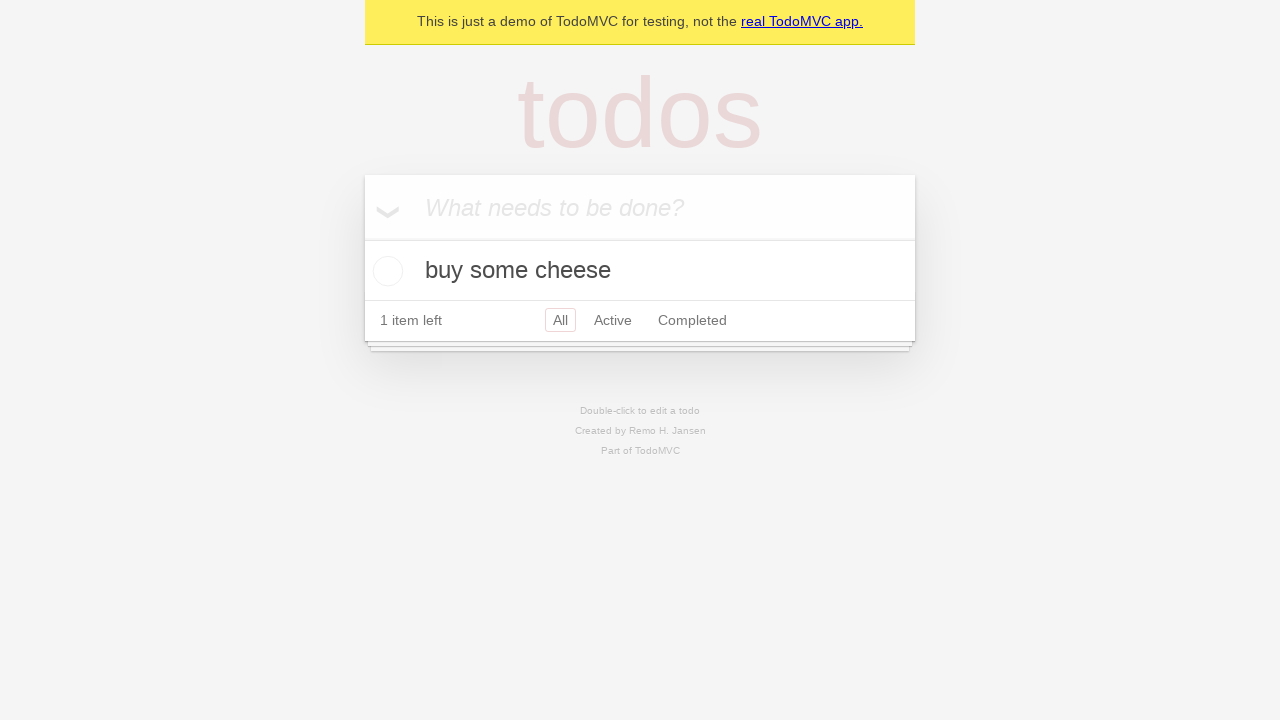

Filled new todo input with 'feed the cat' on internal:attr=[placeholder="What needs to be done?"i]
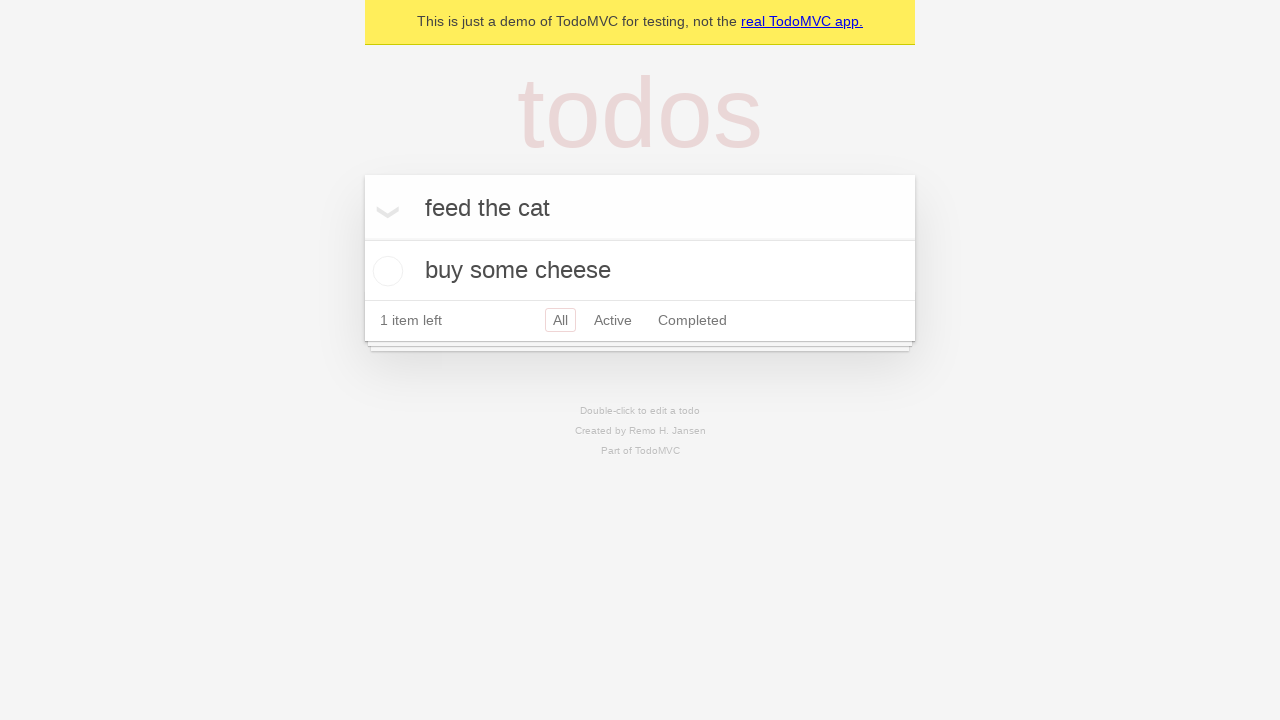

Pressed Enter to create todo 'feed the cat' on internal:attr=[placeholder="What needs to be done?"i]
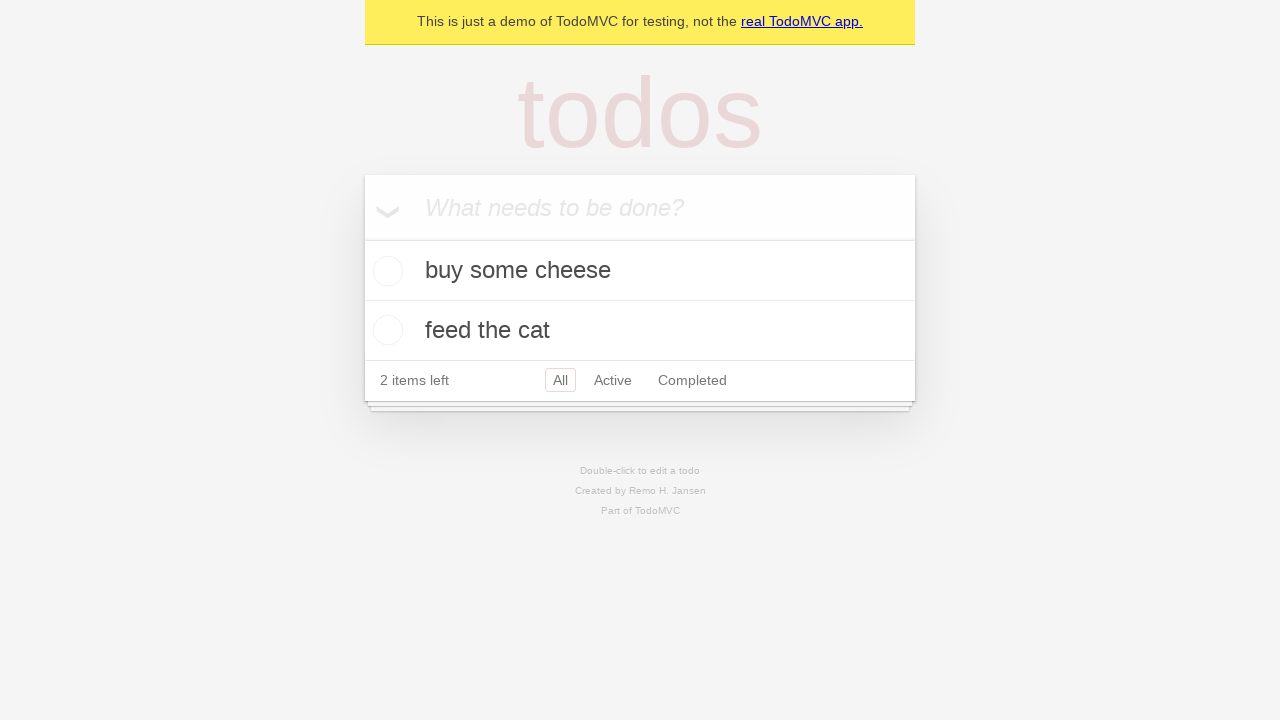

Filled new todo input with 'book a doctors appointment' on internal:attr=[placeholder="What needs to be done?"i]
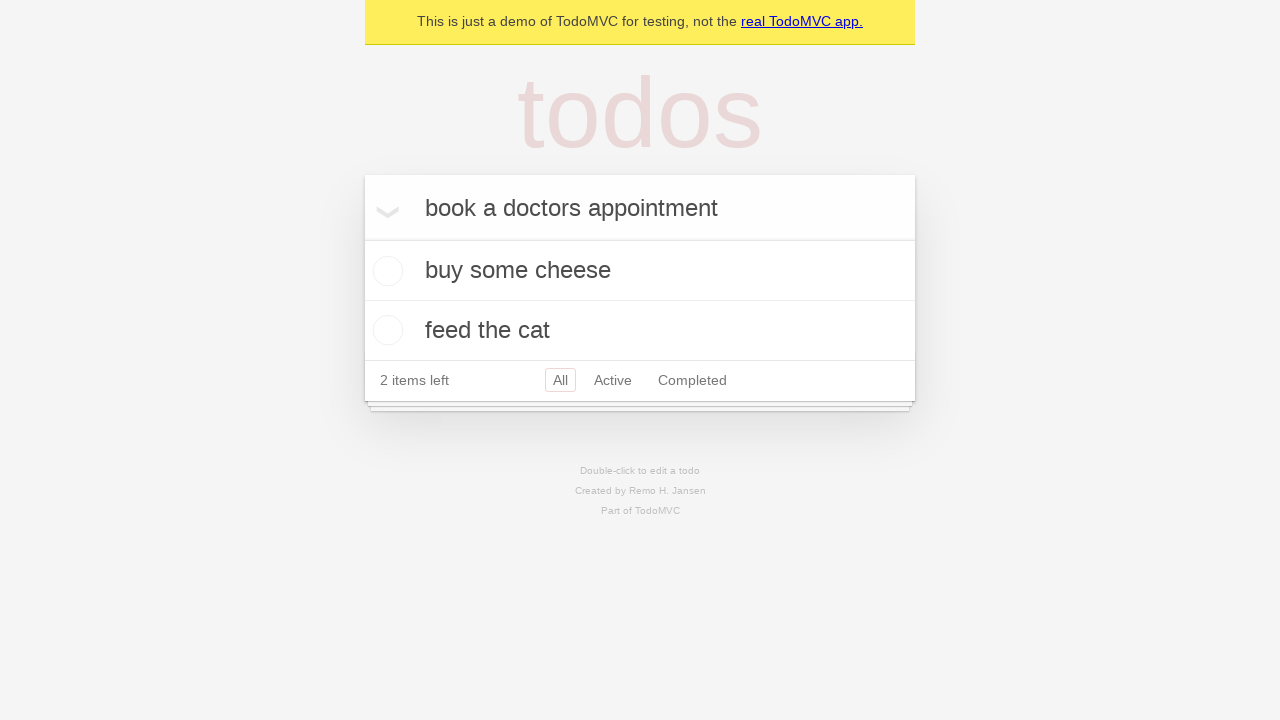

Pressed Enter to create todo 'book a doctors appointment' on internal:attr=[placeholder="What needs to be done?"i]
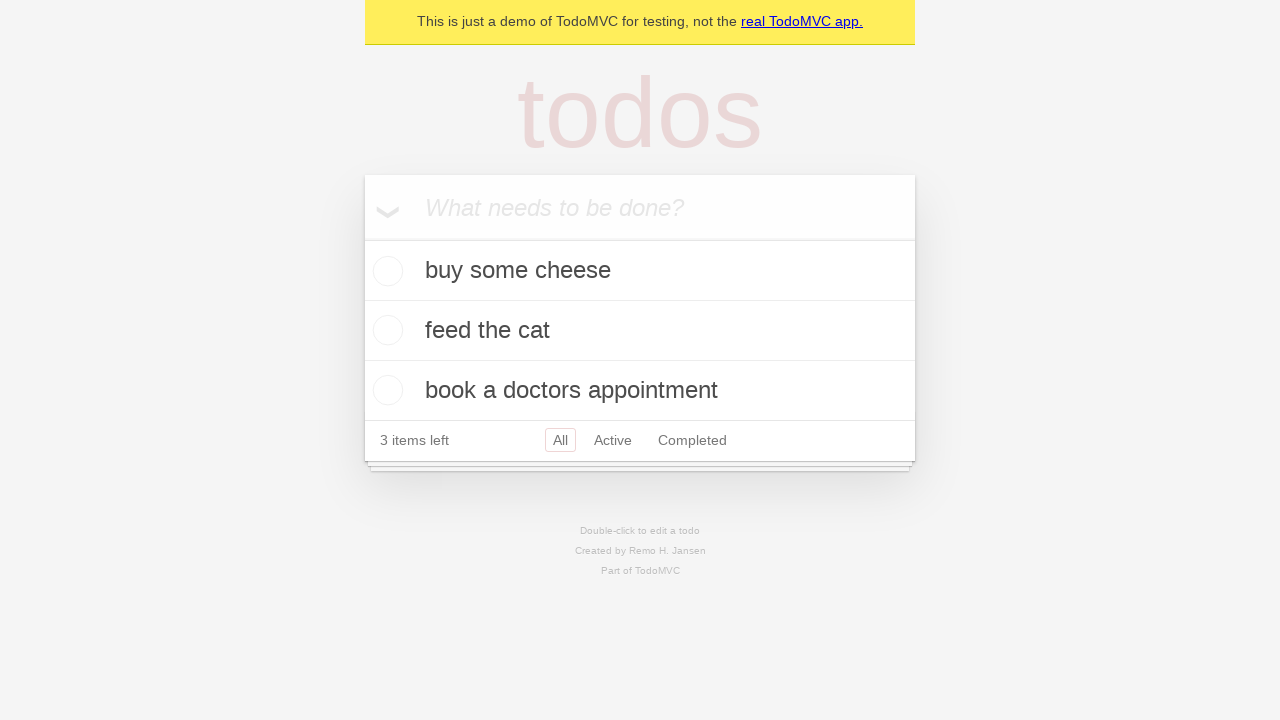

Waited for todo items to load
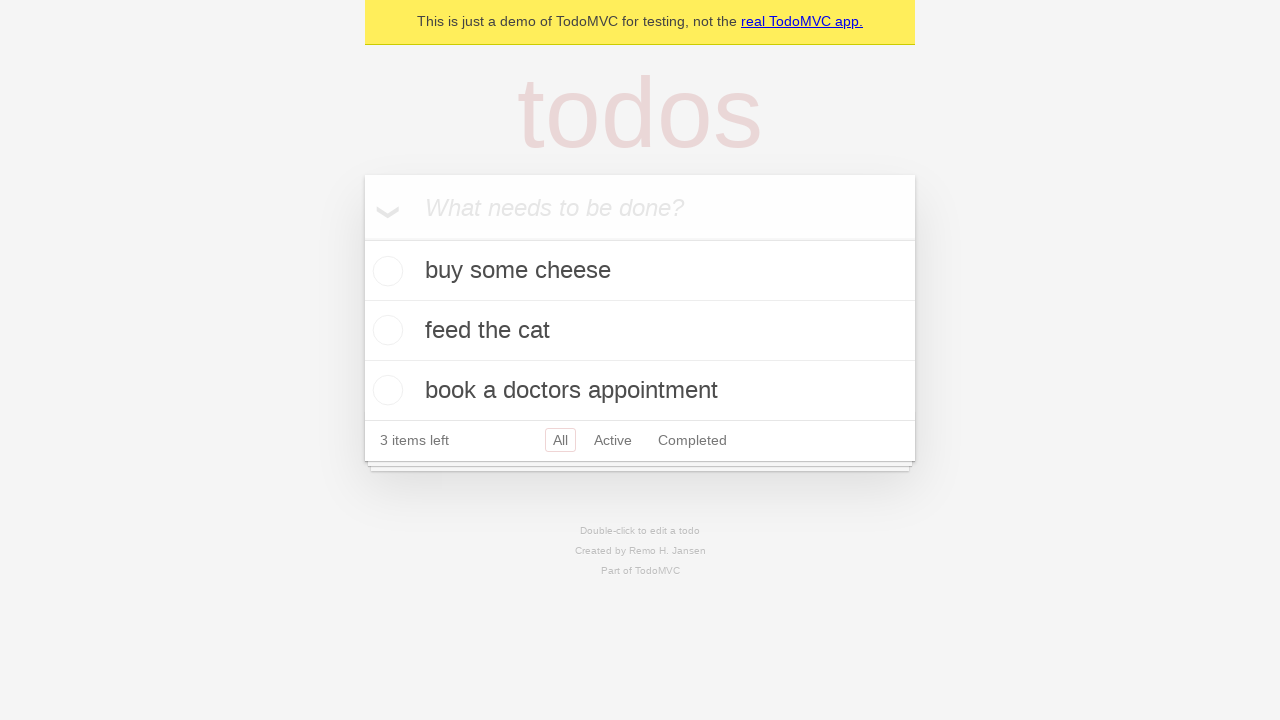

Double-clicked second todo item to enter edit mode at (640, 331) on internal:testid=[data-testid="todo-item"s] >> nth=1
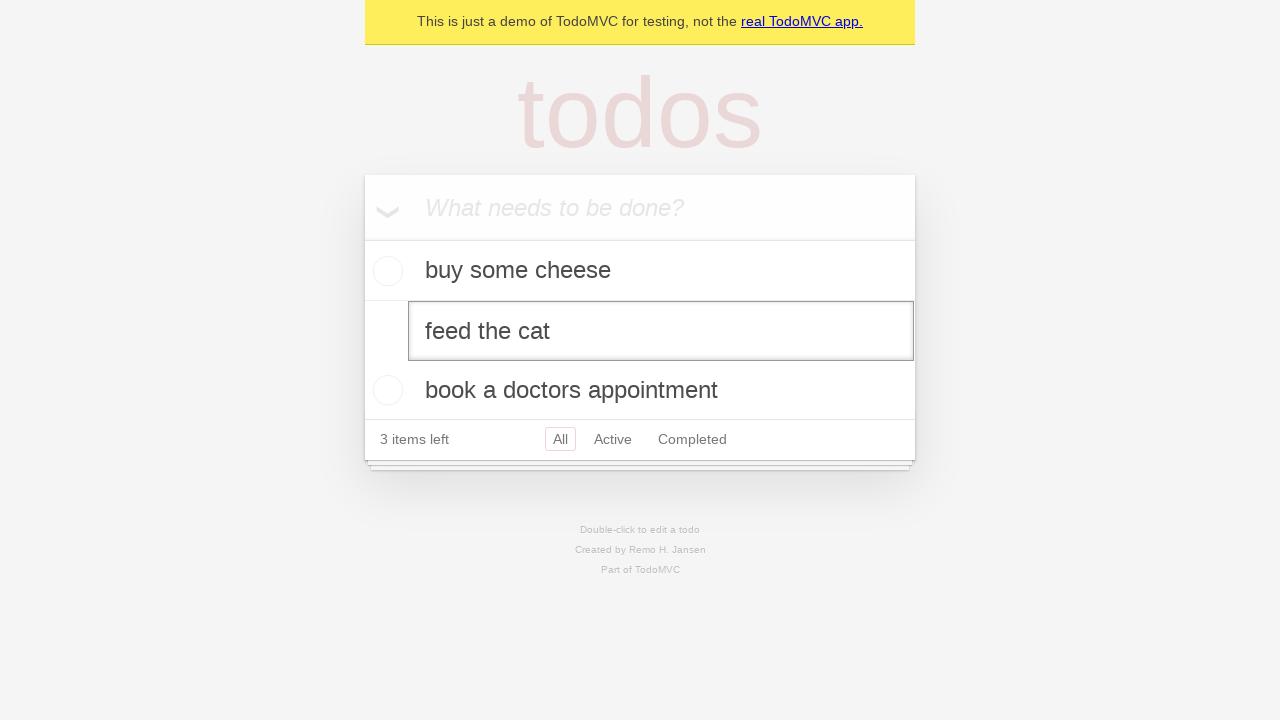

Filled edit field with 'buy some sausages' on internal:testid=[data-testid="todo-item"s] >> nth=1 >> internal:role=textbox[nam
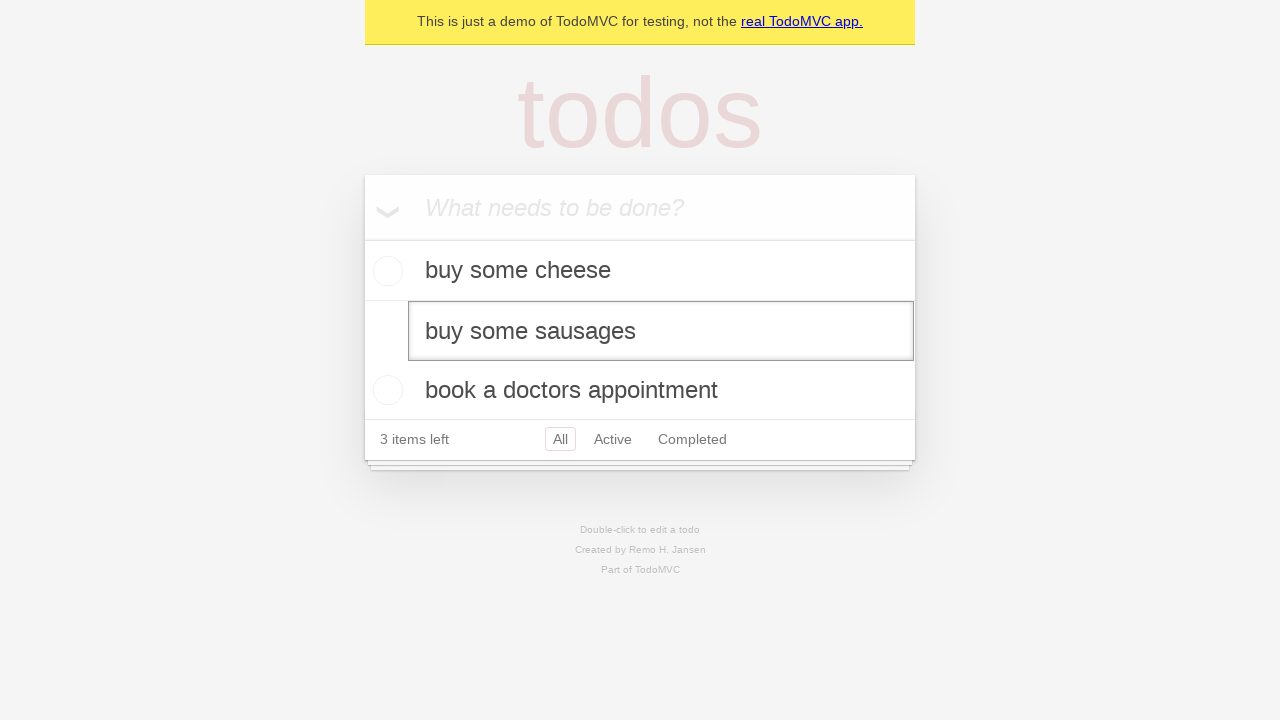

Pressed Enter to save edited todo item on internal:testid=[data-testid="todo-item"s] >> nth=1 >> internal:role=textbox[nam
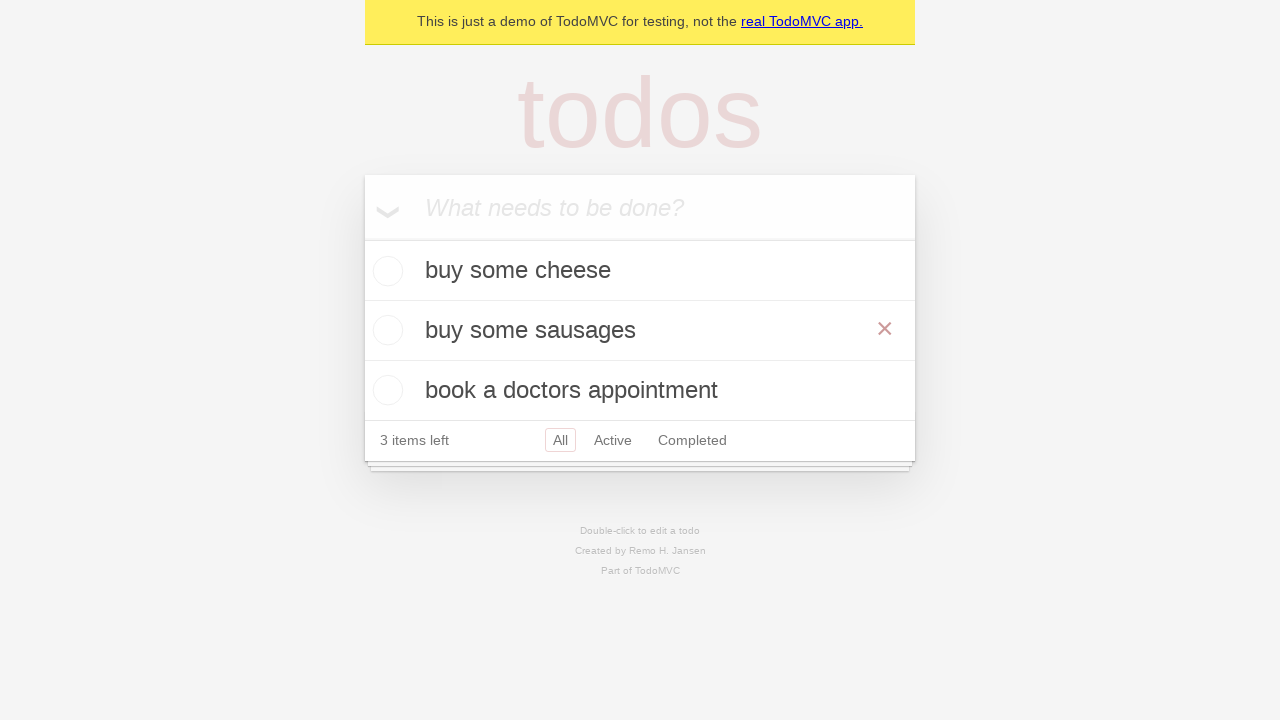

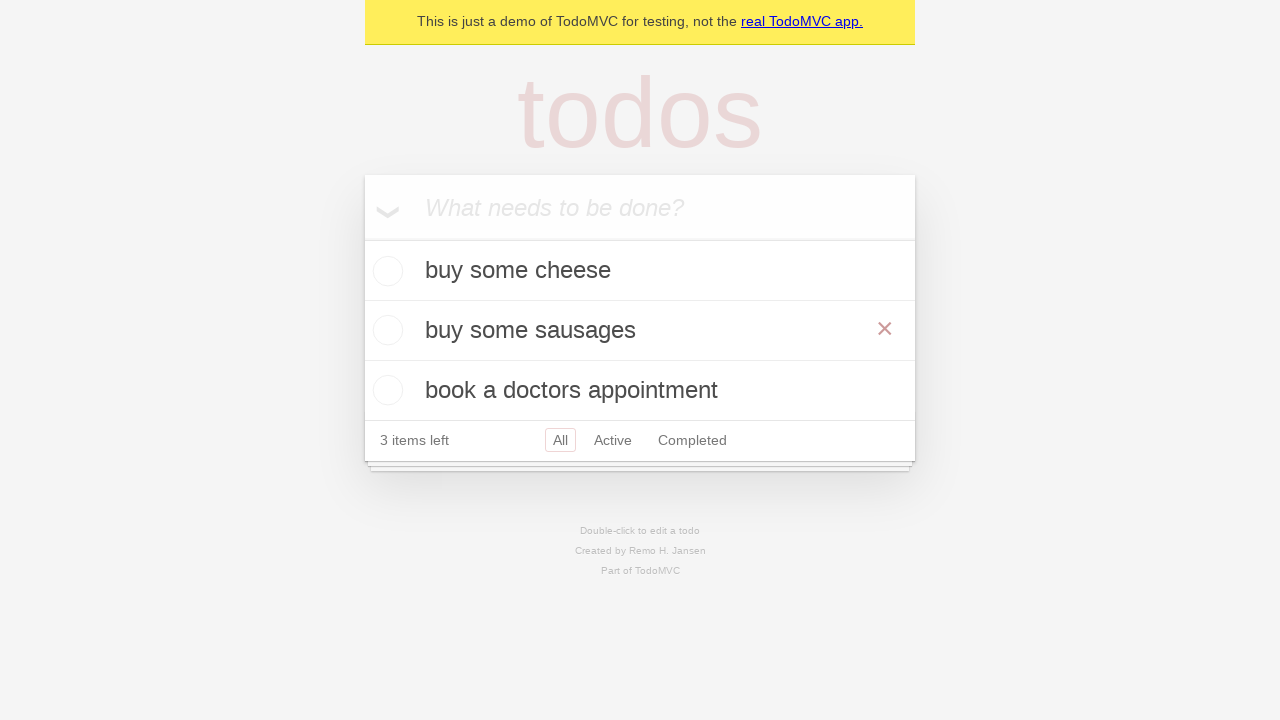